Tests right-click context menu functionality

Starting URL: https://swisnl.github.io/jQuery-contextMenu/demo/input.html

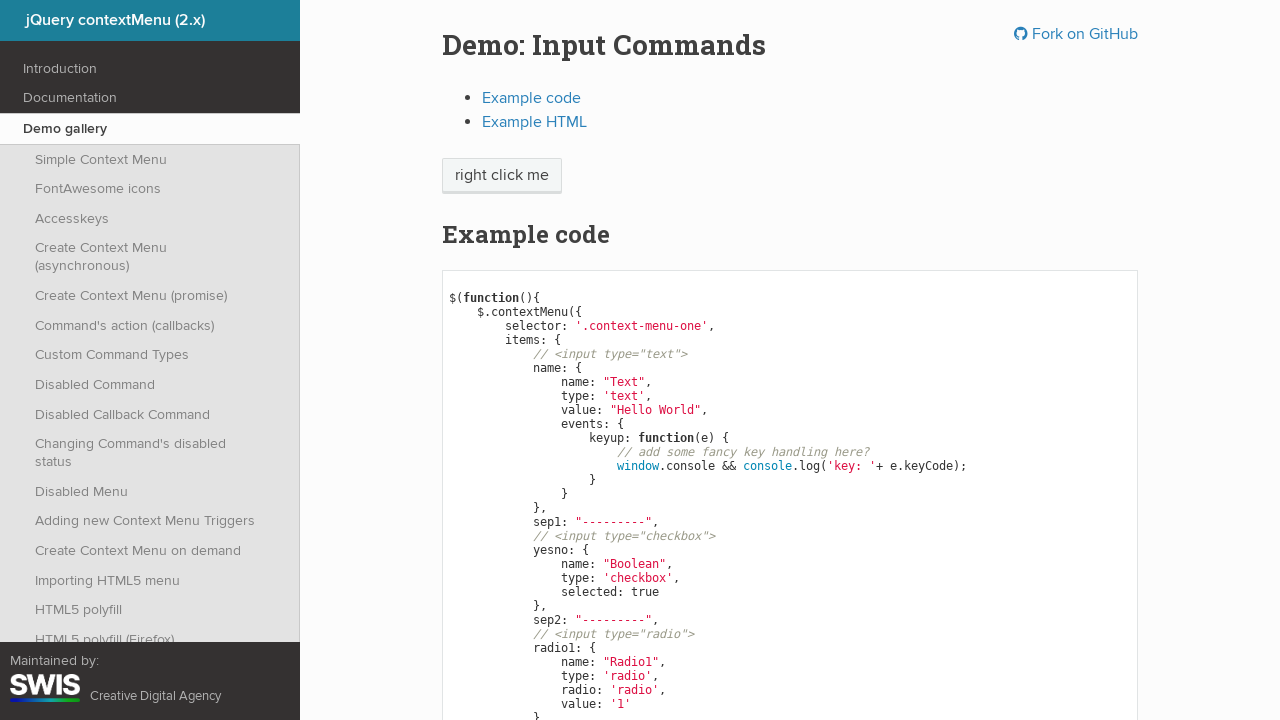

Right-clicked on context menu button to open context menu at (502, 176) on .context-menu-one.btn.btn-neutral
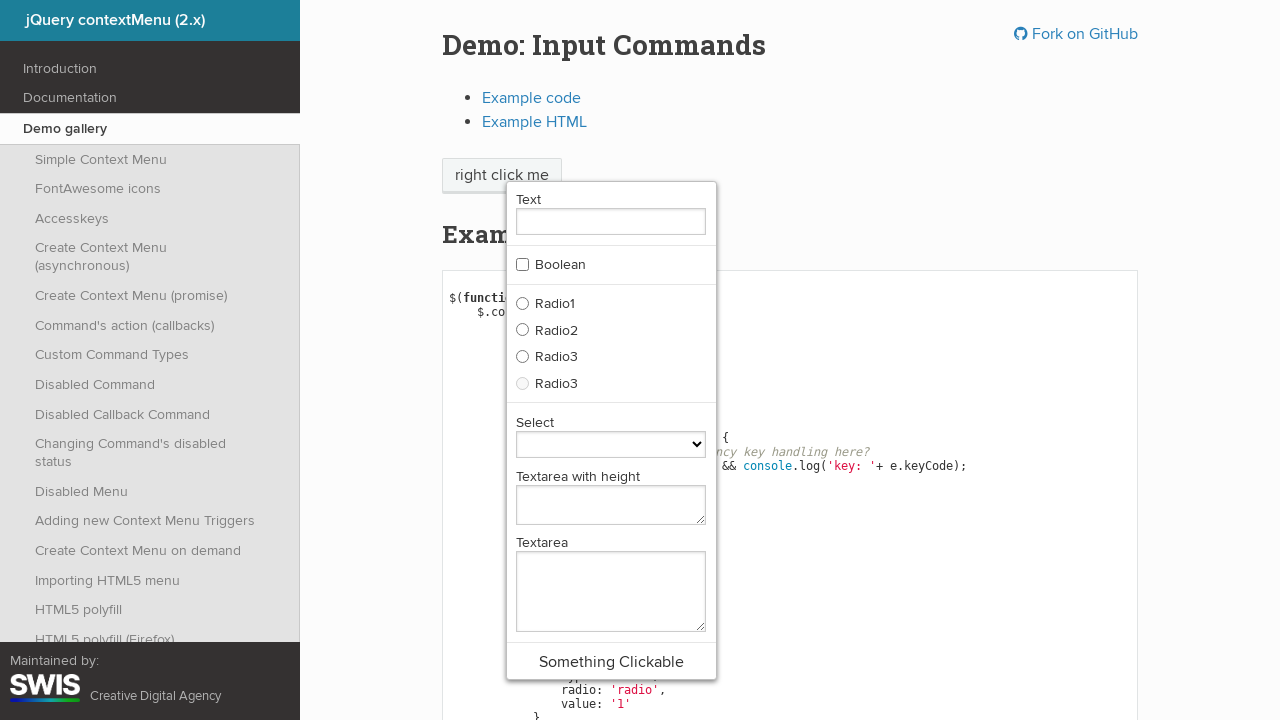

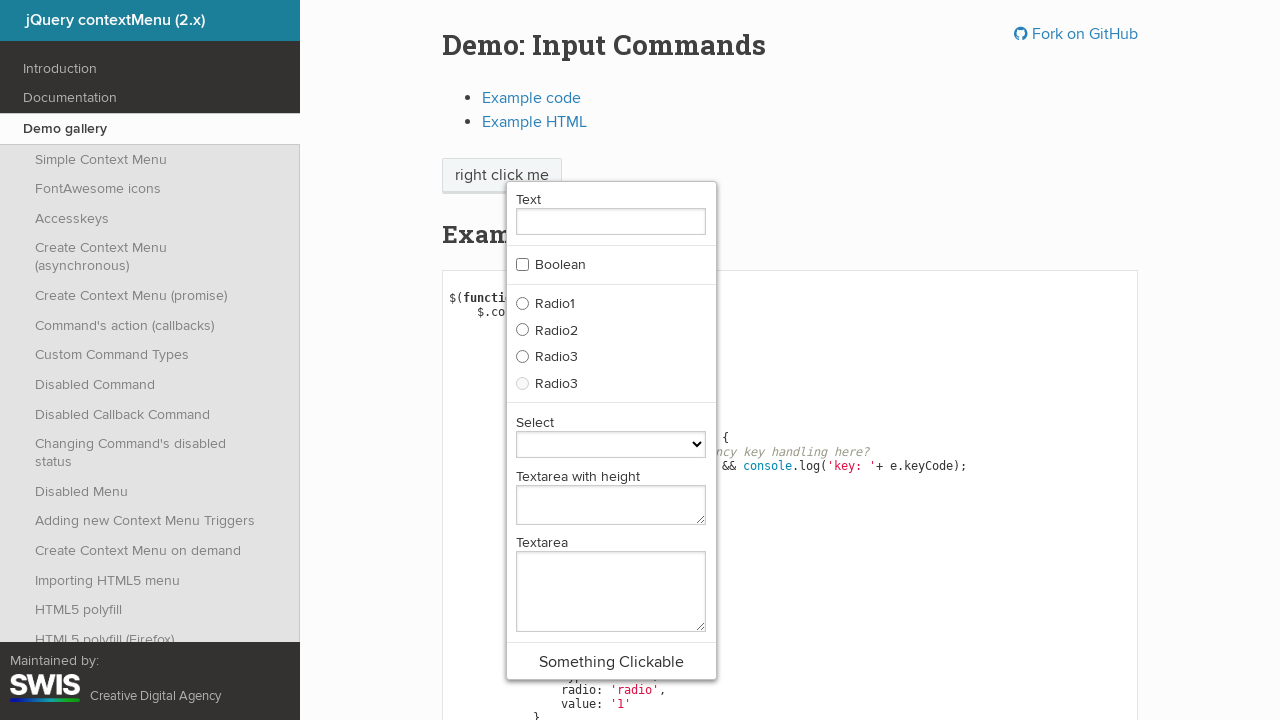